Tests editing a task by clicking outside the edit field to confirm changes

Starting URL: http://todomvc4tasj.herokuapp.com/

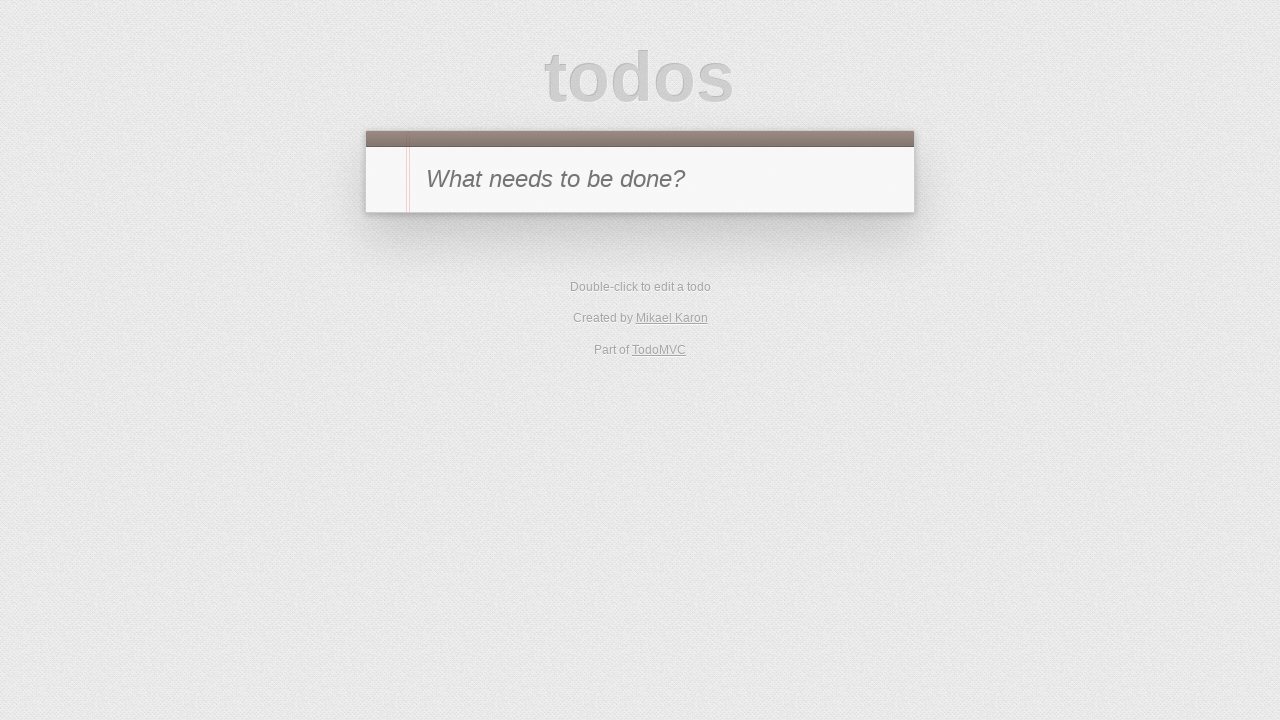

Set up initial task 'A' in localStorage
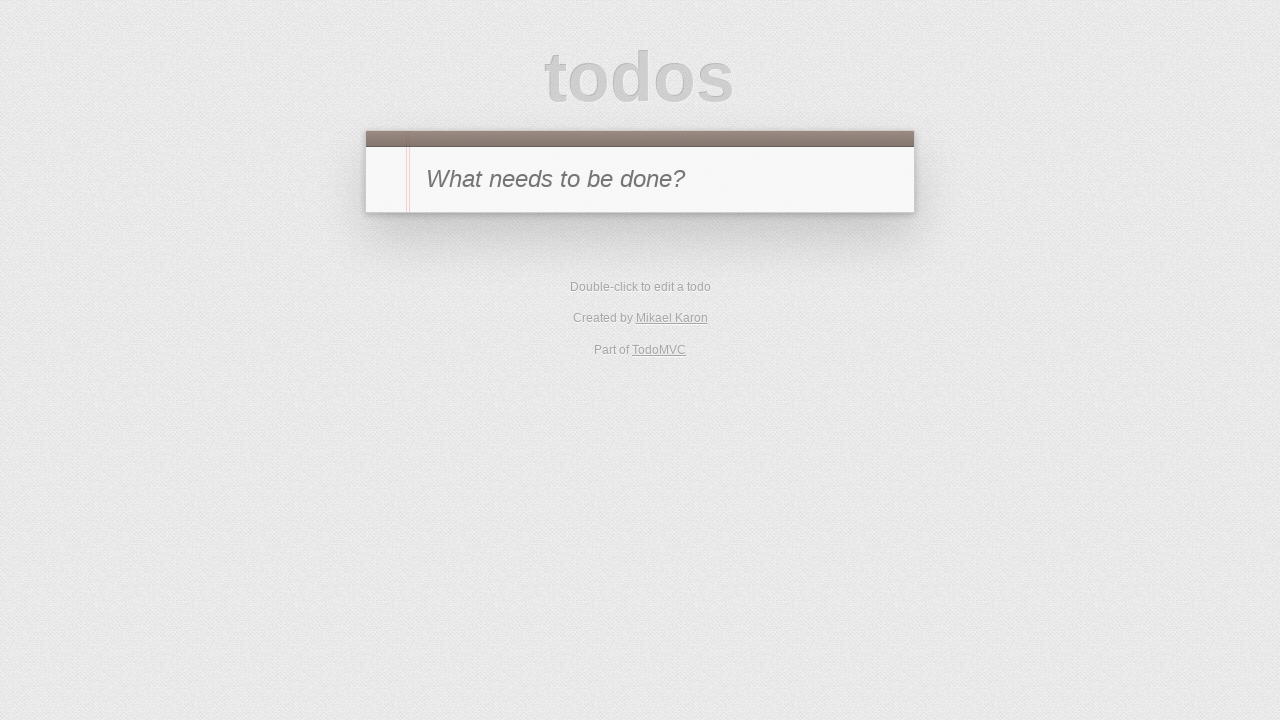

Reloaded page to load task from localStorage
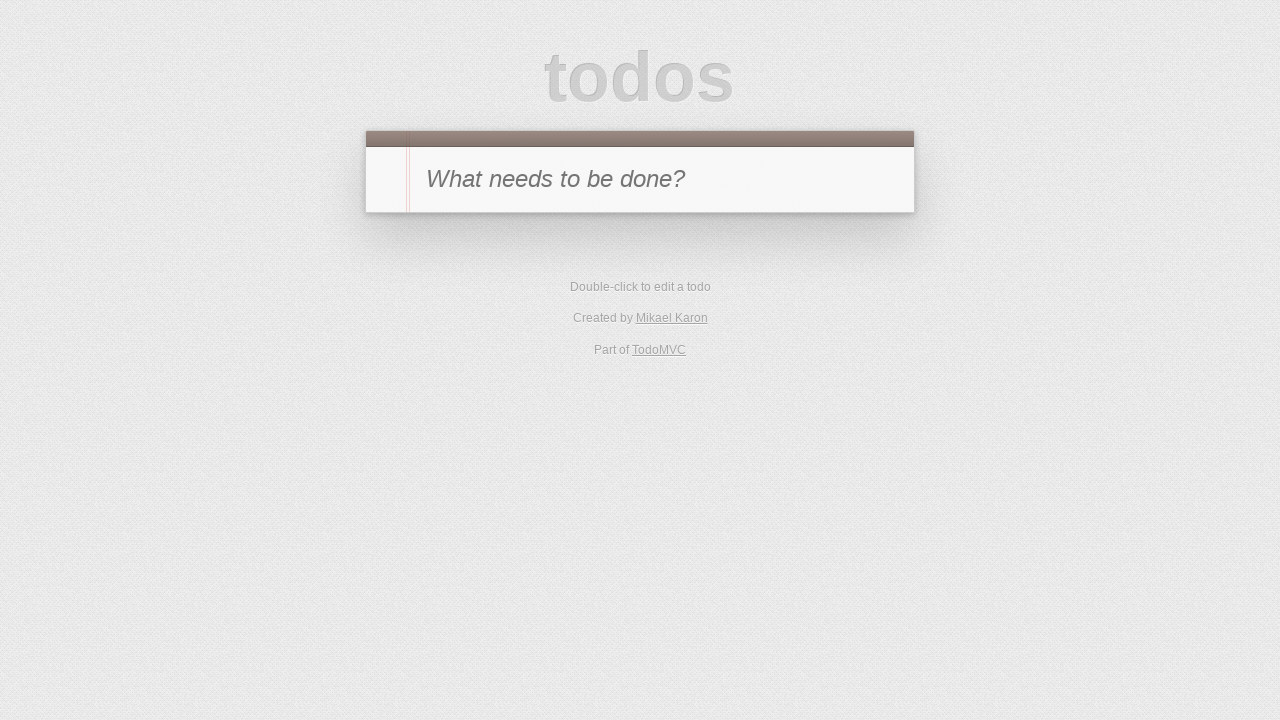

Double-clicked task 'A' to enter edit mode at (640, 242) on #todo-list li:has-text('A')
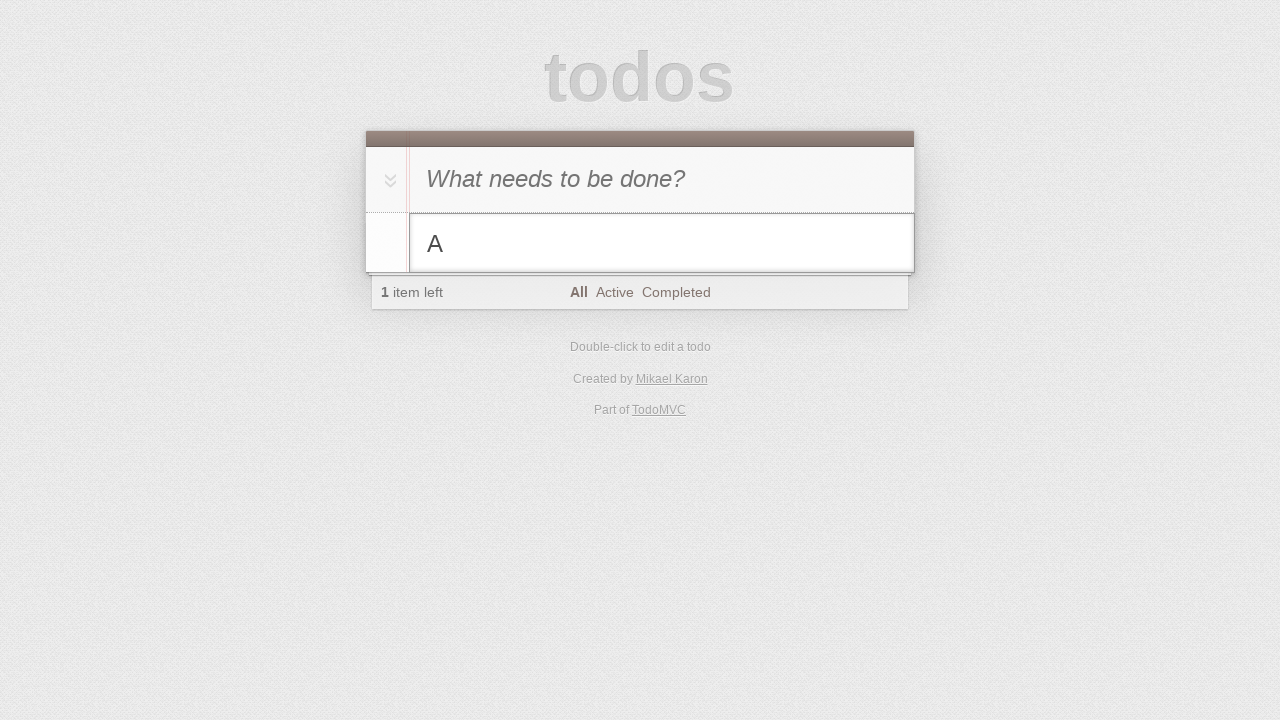

Filled edit field with 'A edited' on #todo-list li.editing .edit
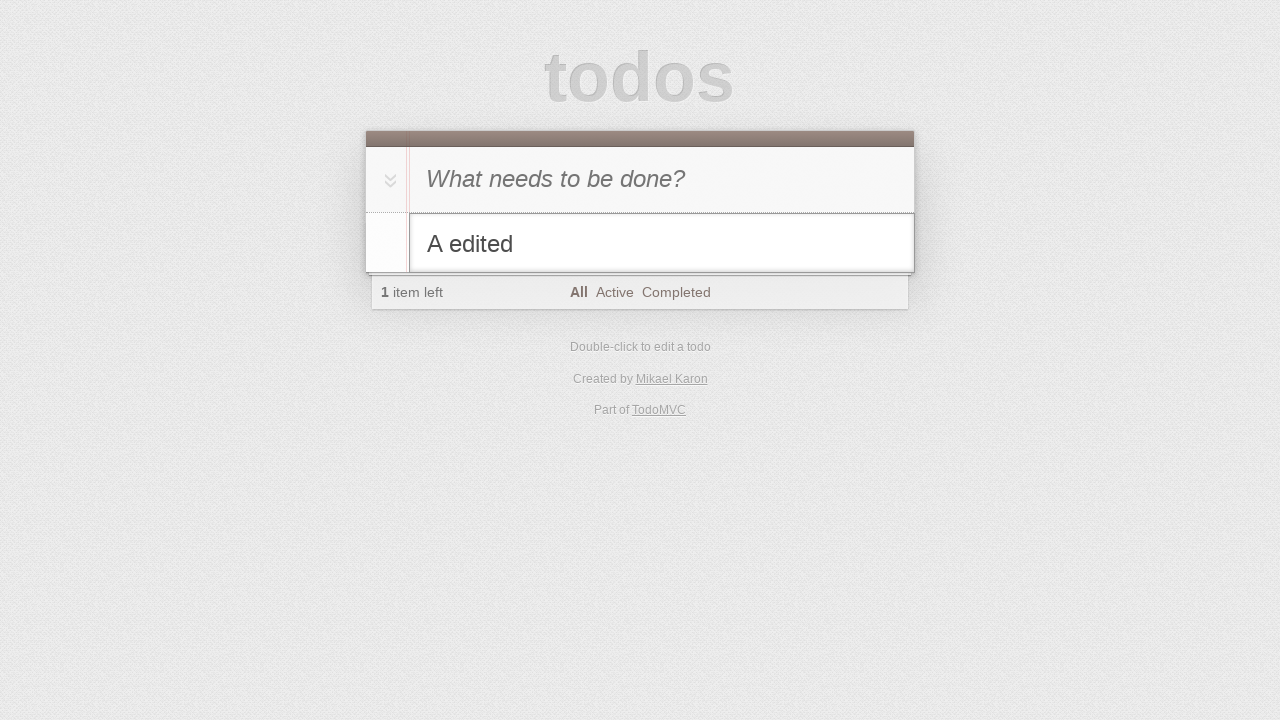

Clicked outside edit field to confirm changes at (640, 179) on #new-todo
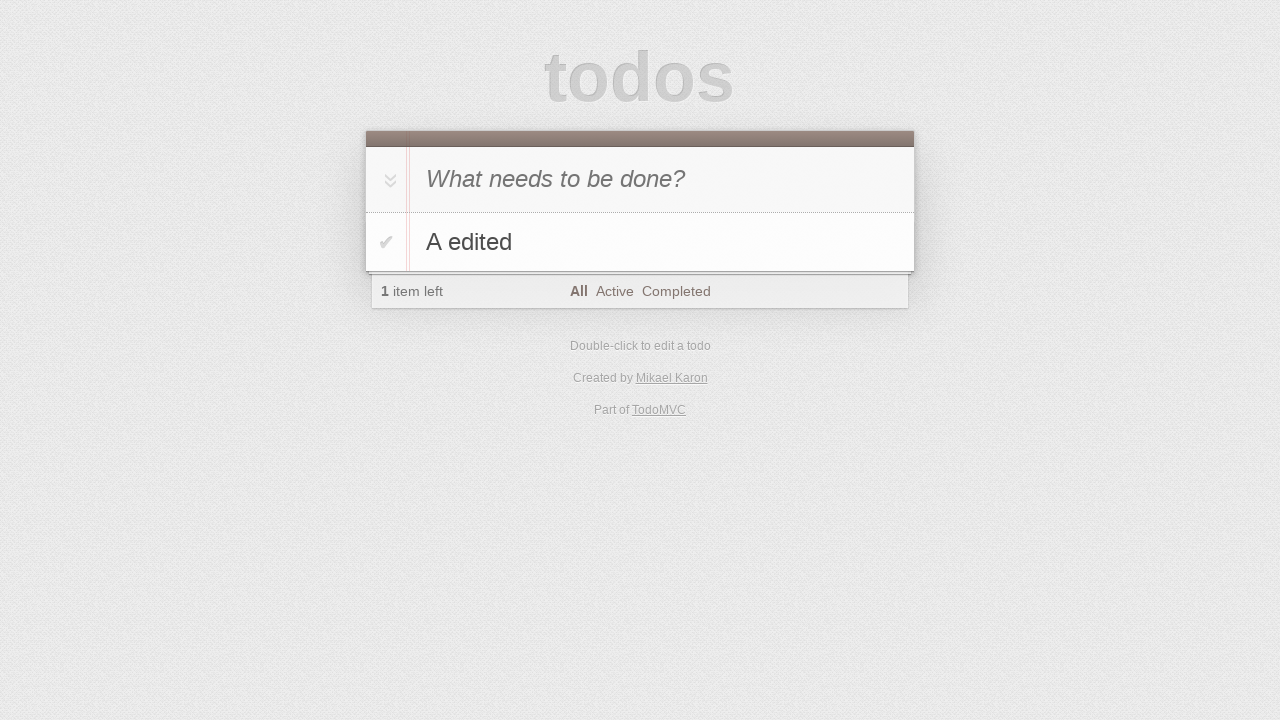

Verified edited task 'A edited' is displayed
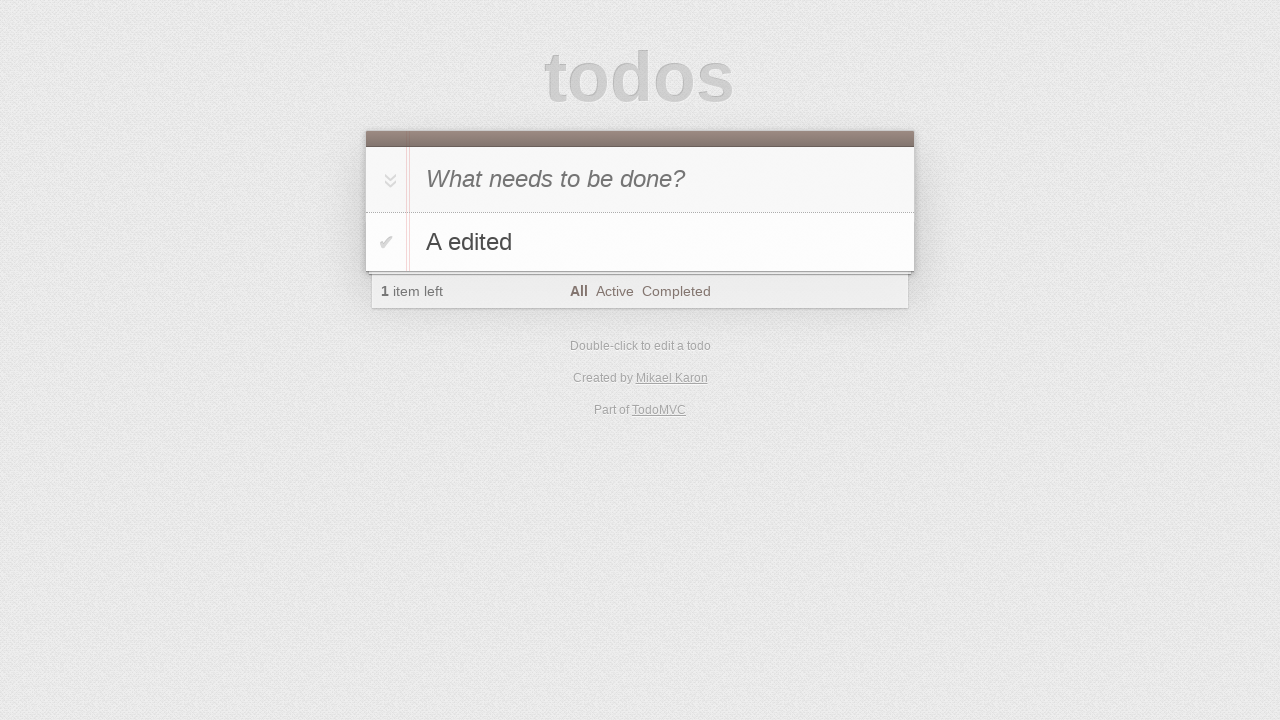

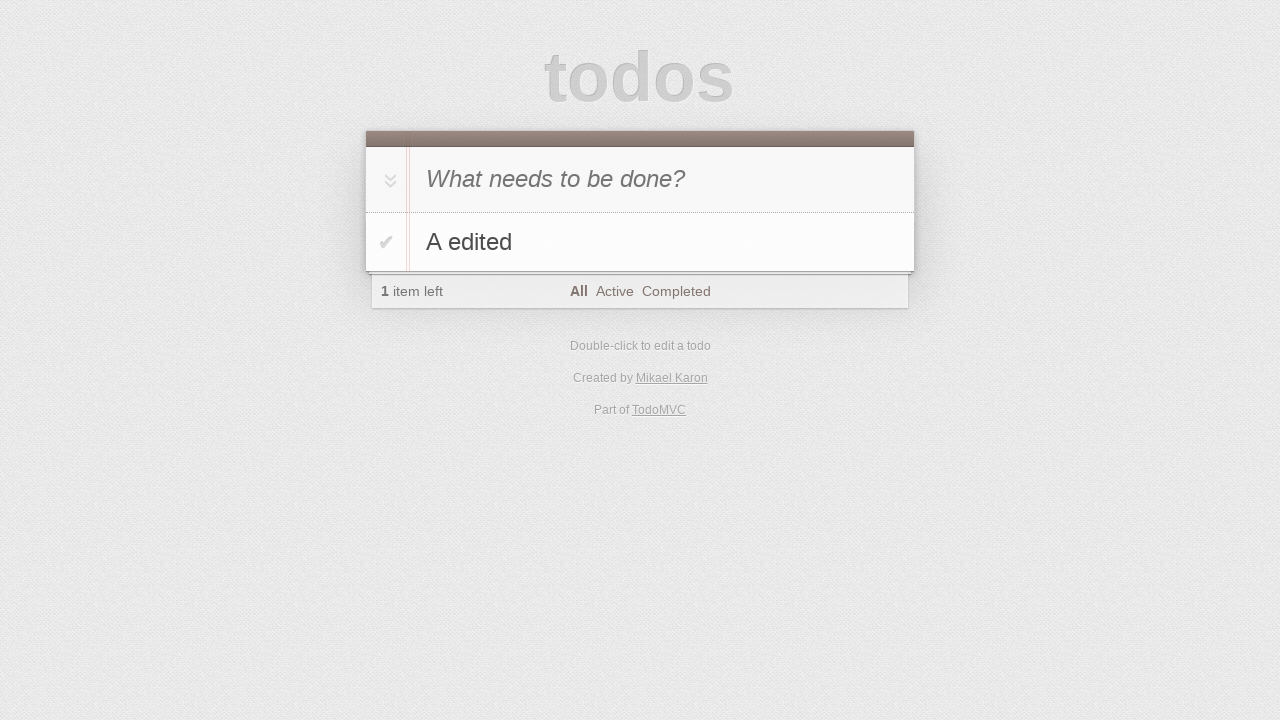